Verifies that the company branding logo is displayed on the OrangeHRM login page.

Starting URL: https://opensource-demo.orangehrmlive.com/web/index.php/auth/login

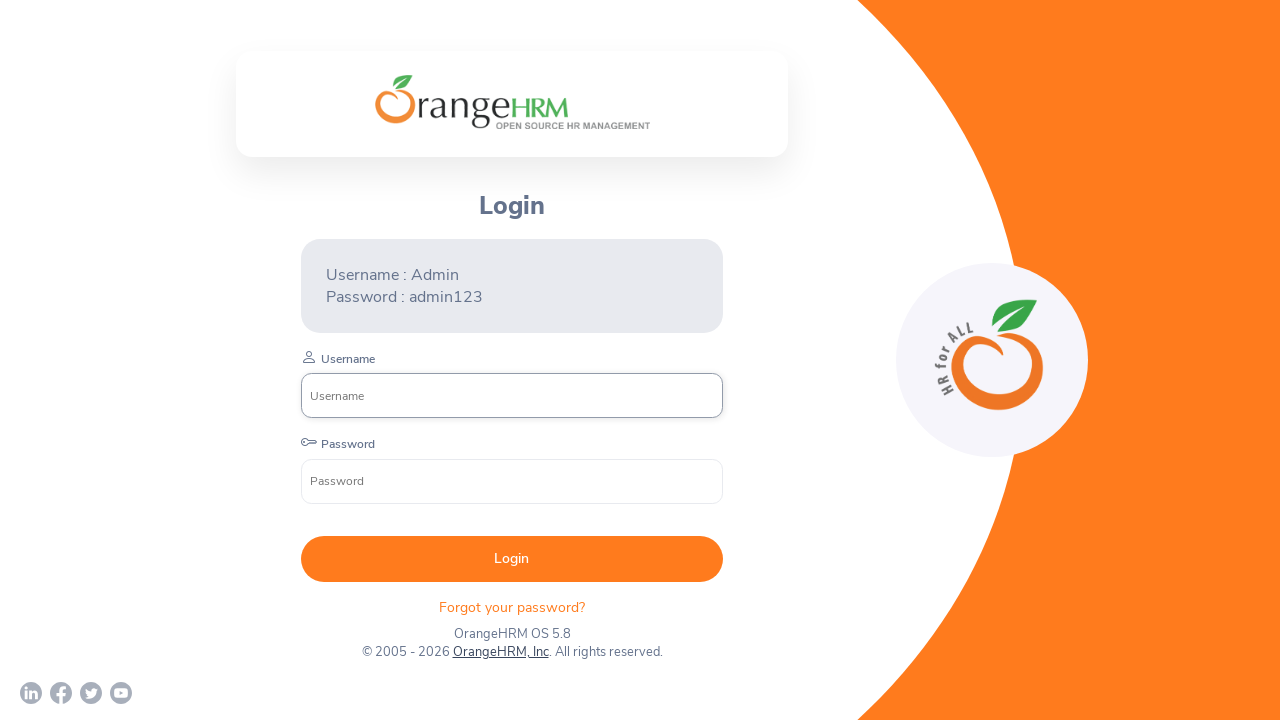

Waited for page to fully load (networkidle)
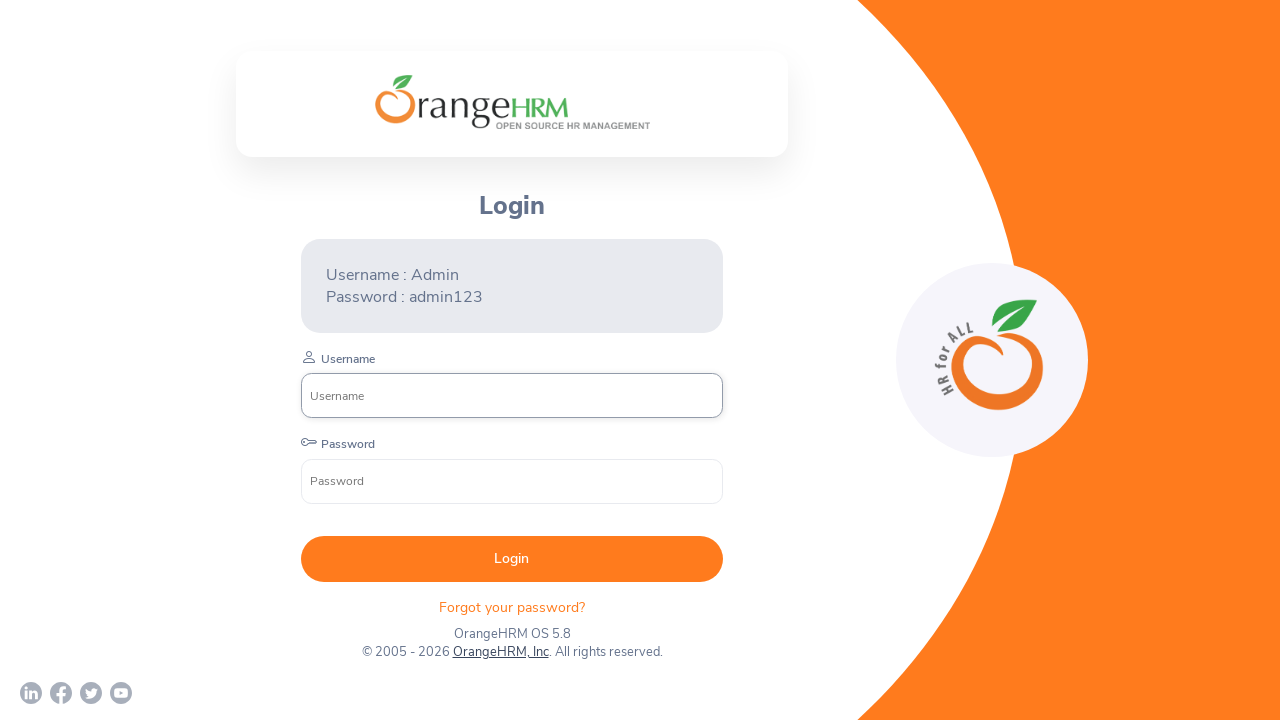

Located company branding logo element
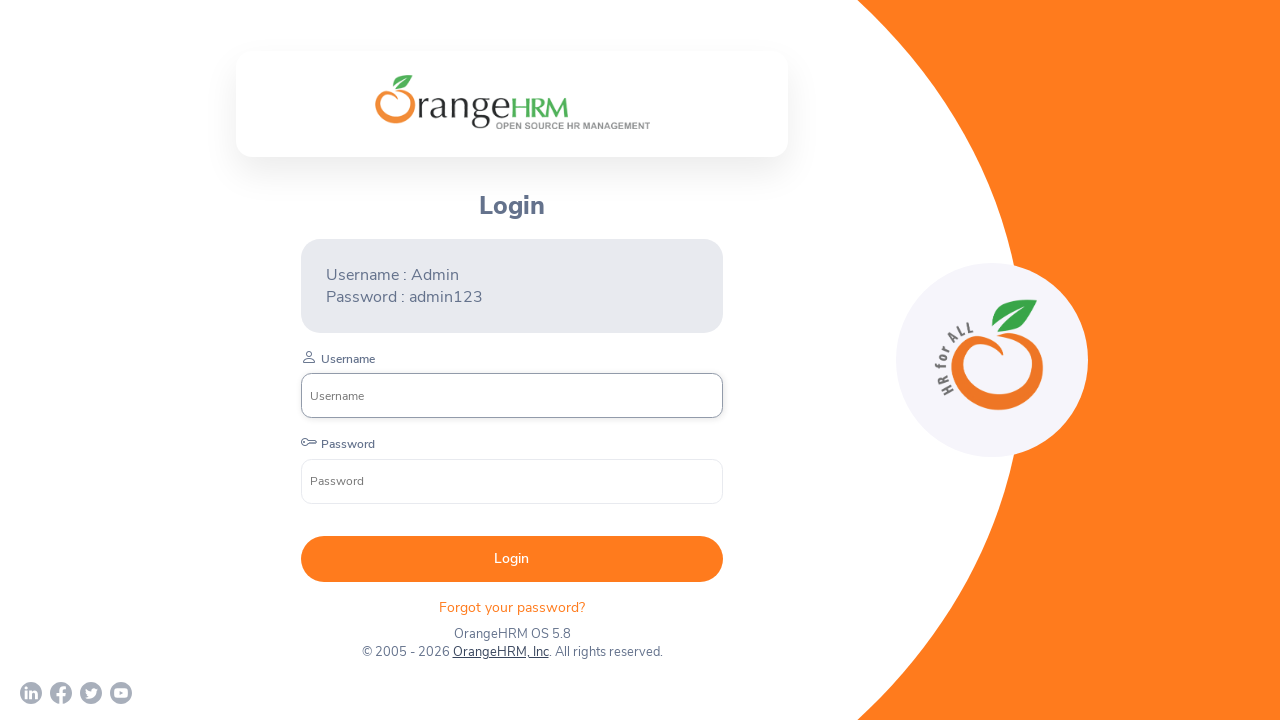

Company branding logo became visible
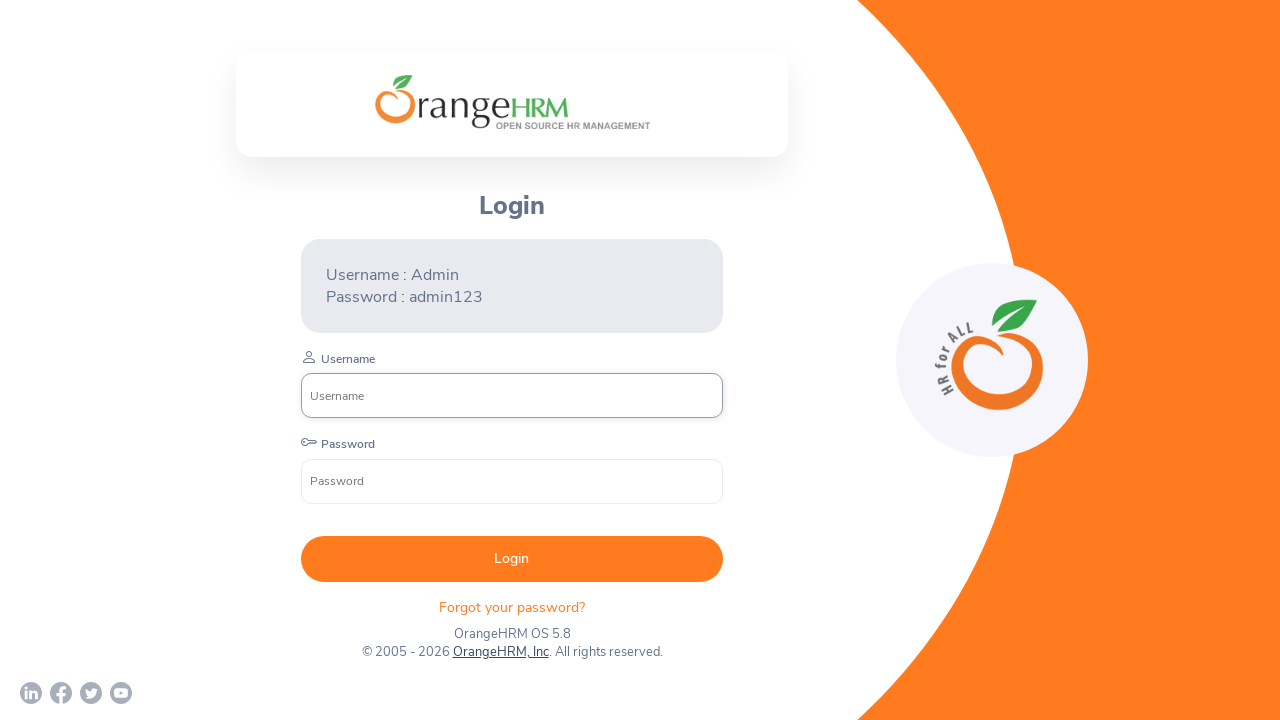

Checked if company branding logo is visible
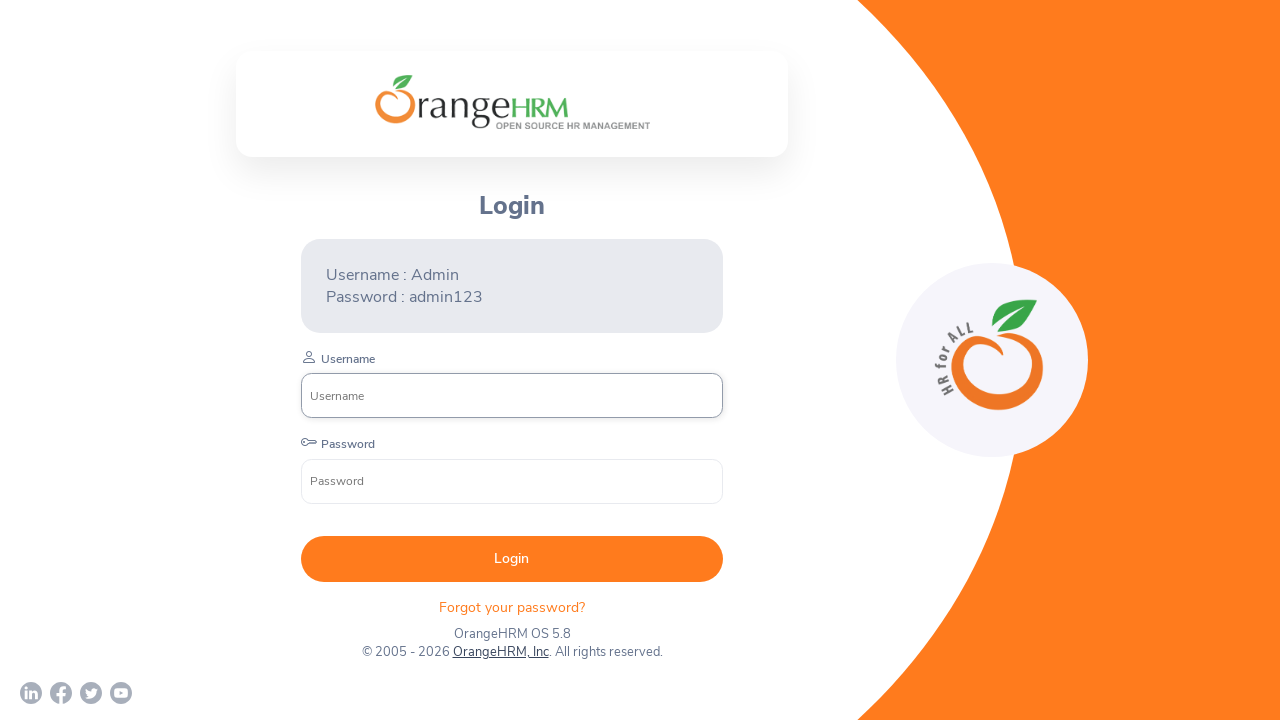

Logo visibility status: True
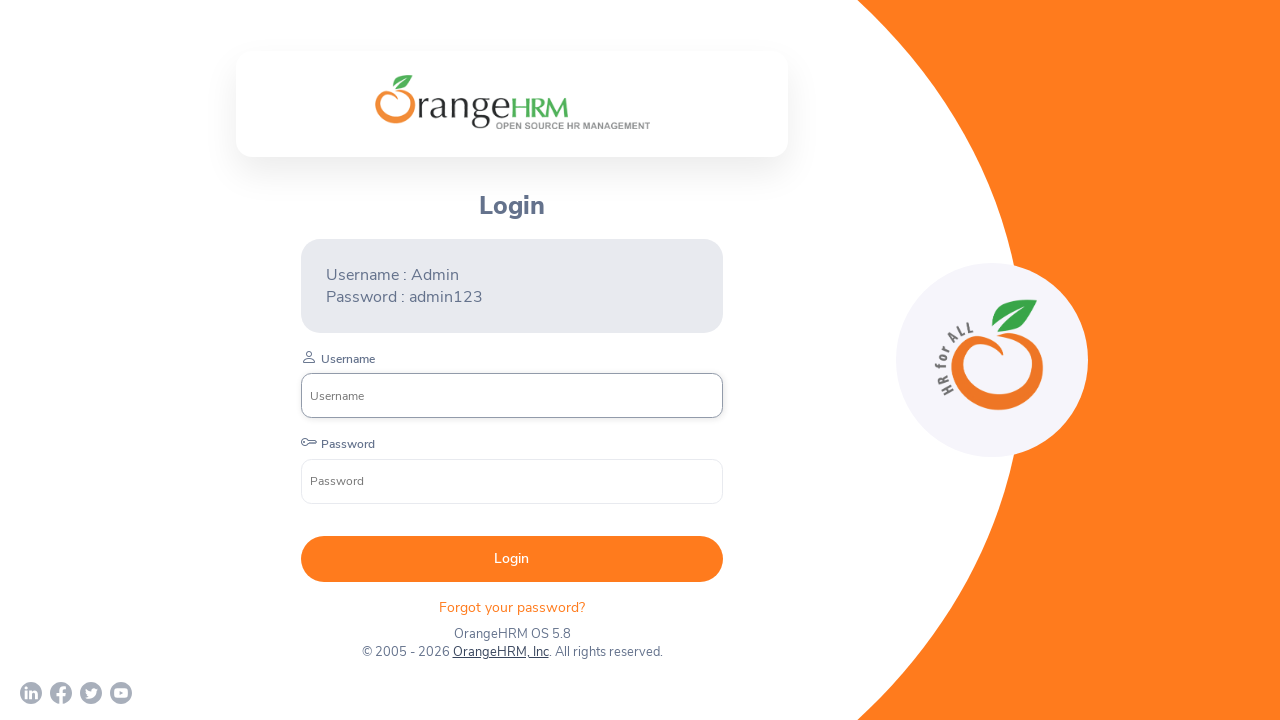

Confirmed logo is present on OrangeHRM login page
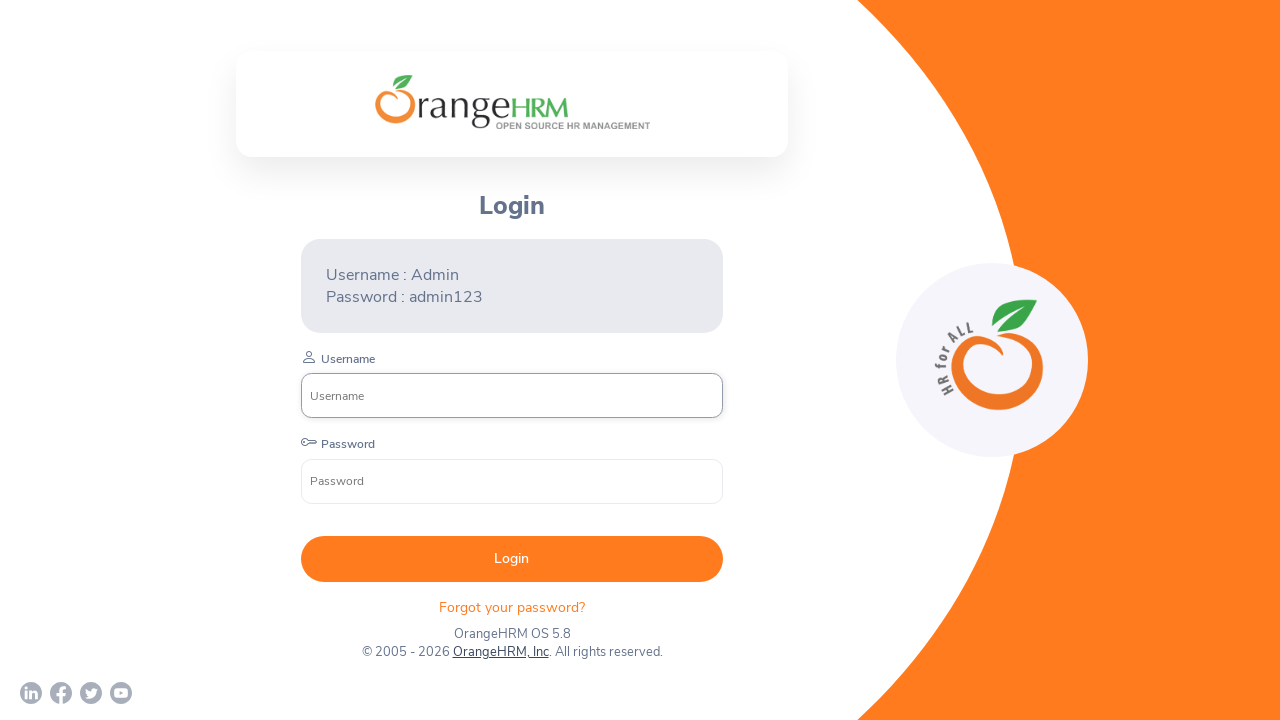

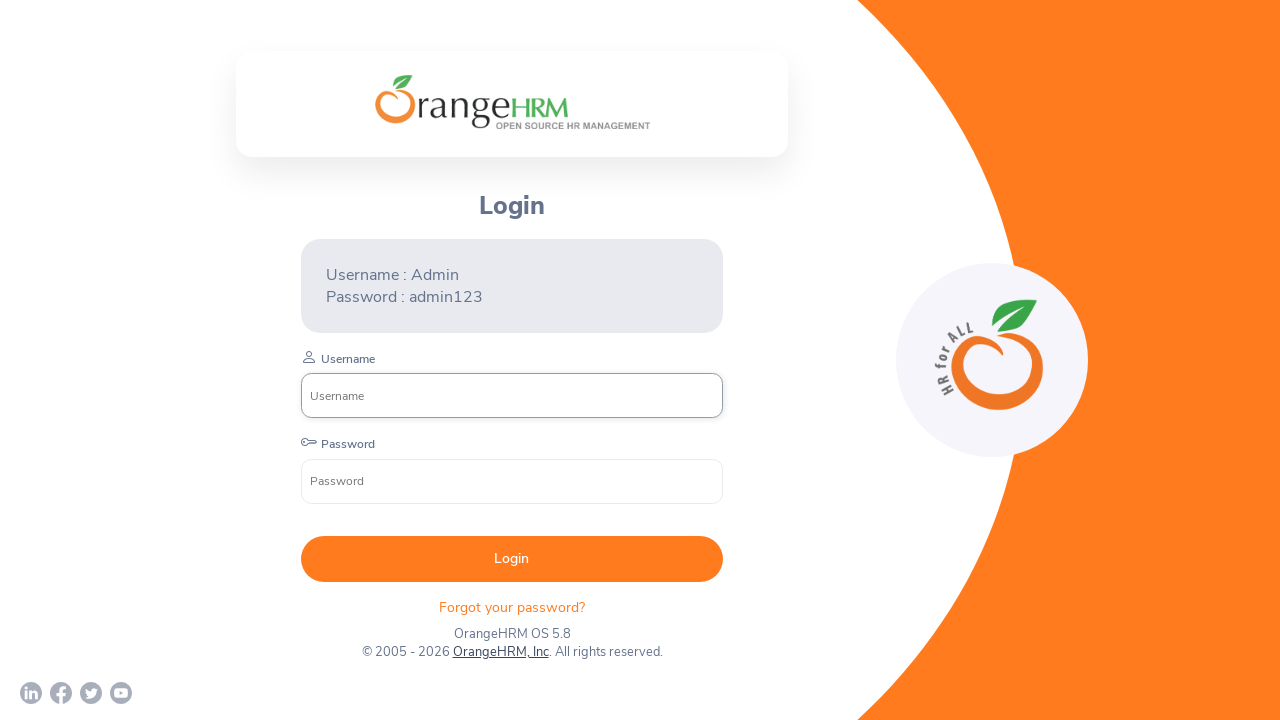